Tests dropdown selection functionality by selecting options using different methods (by text, value, and index)

Starting URL: http://the-internet.herokuapp.com/dropdown

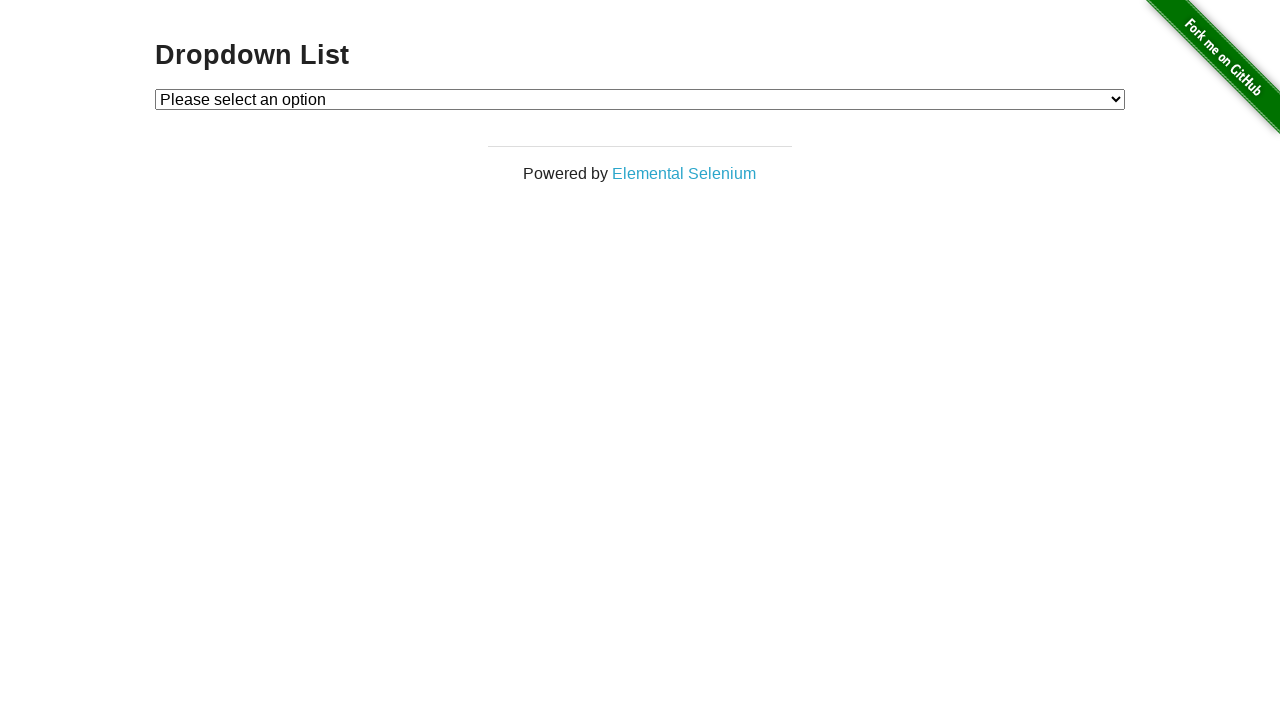

Located dropdown element by id 'dropdown'
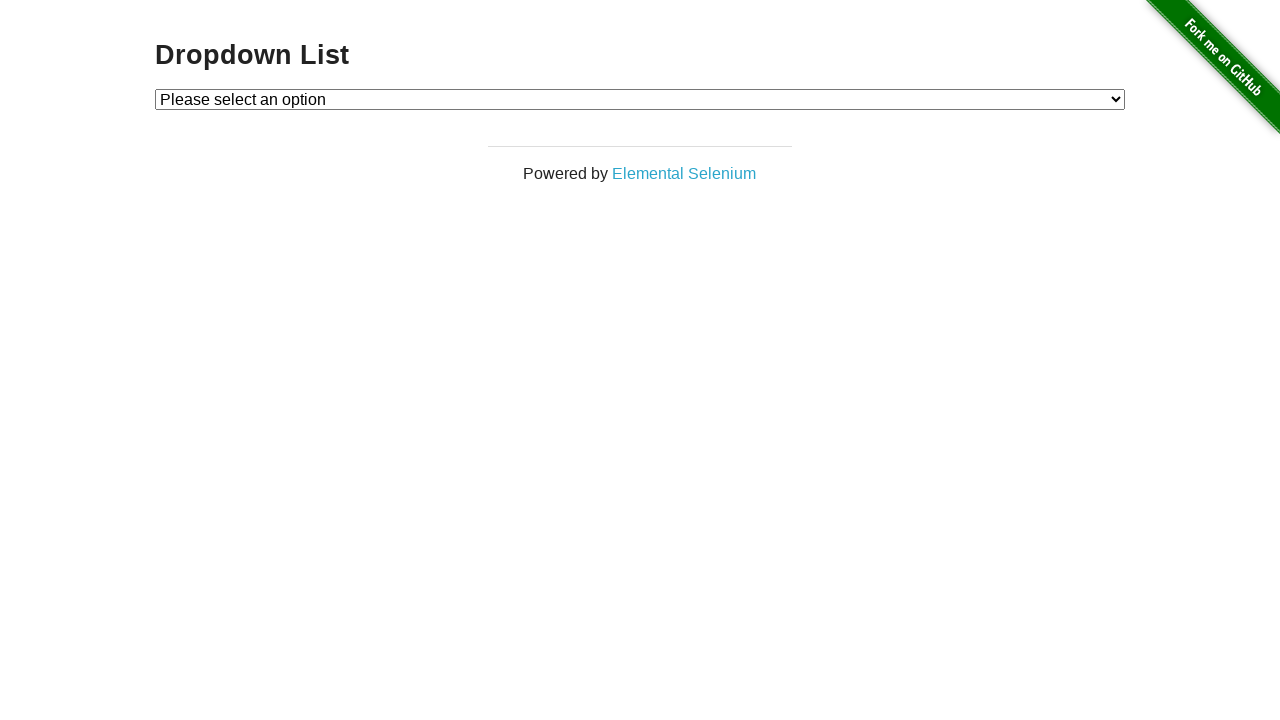

Retrieved all dropdown option text contents
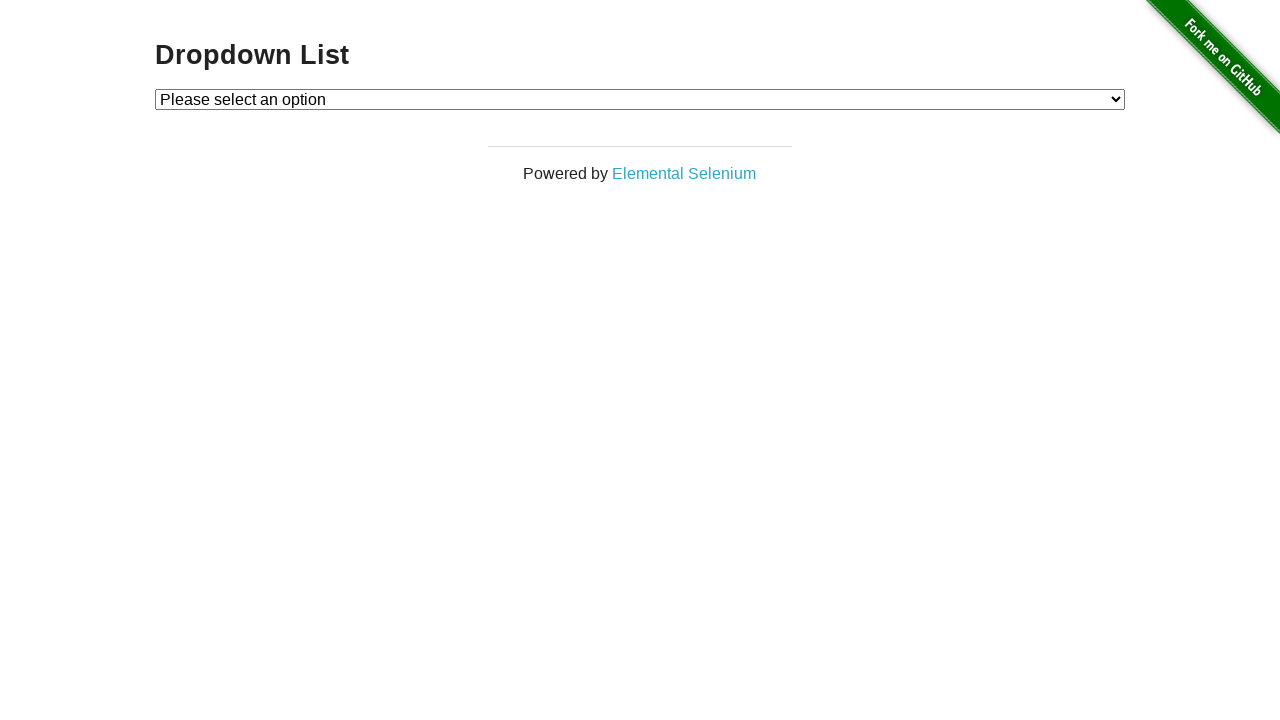

Selected dropdown option by label: 'Option 1' on xpath=//select[@id='dropdown']
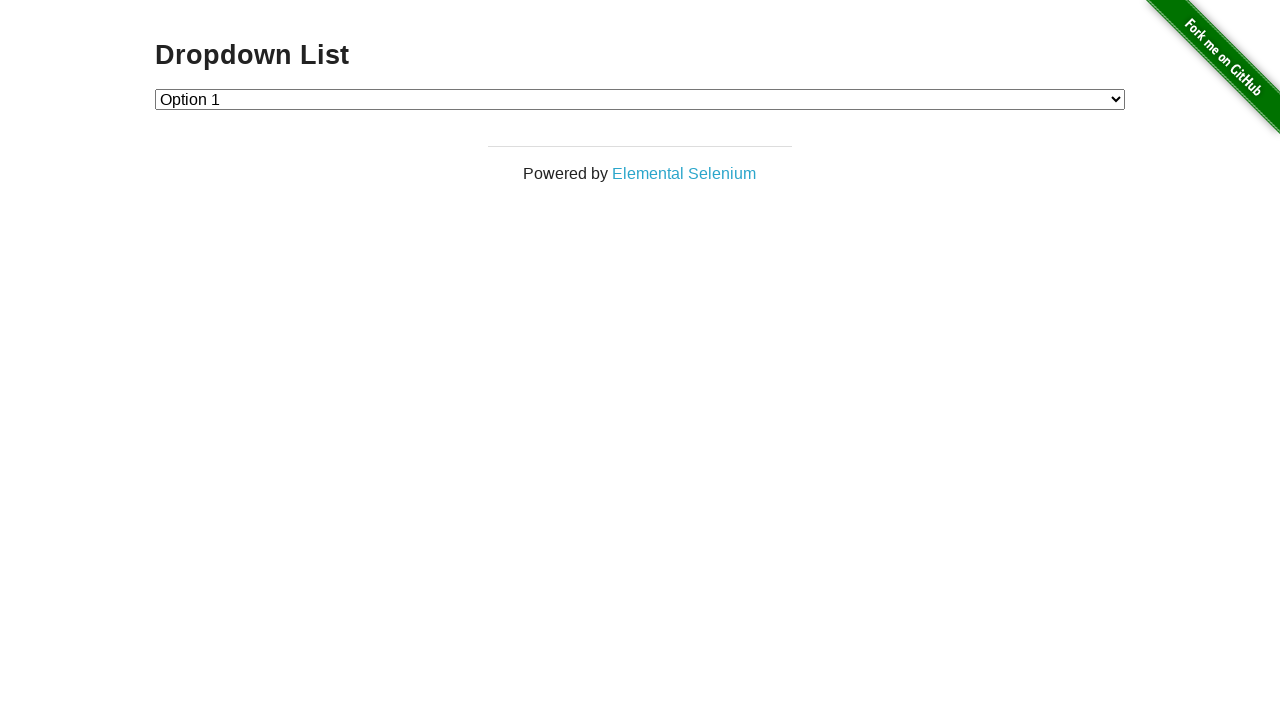

Selected dropdown option by label: 'Option 2' on xpath=//select[@id='dropdown']
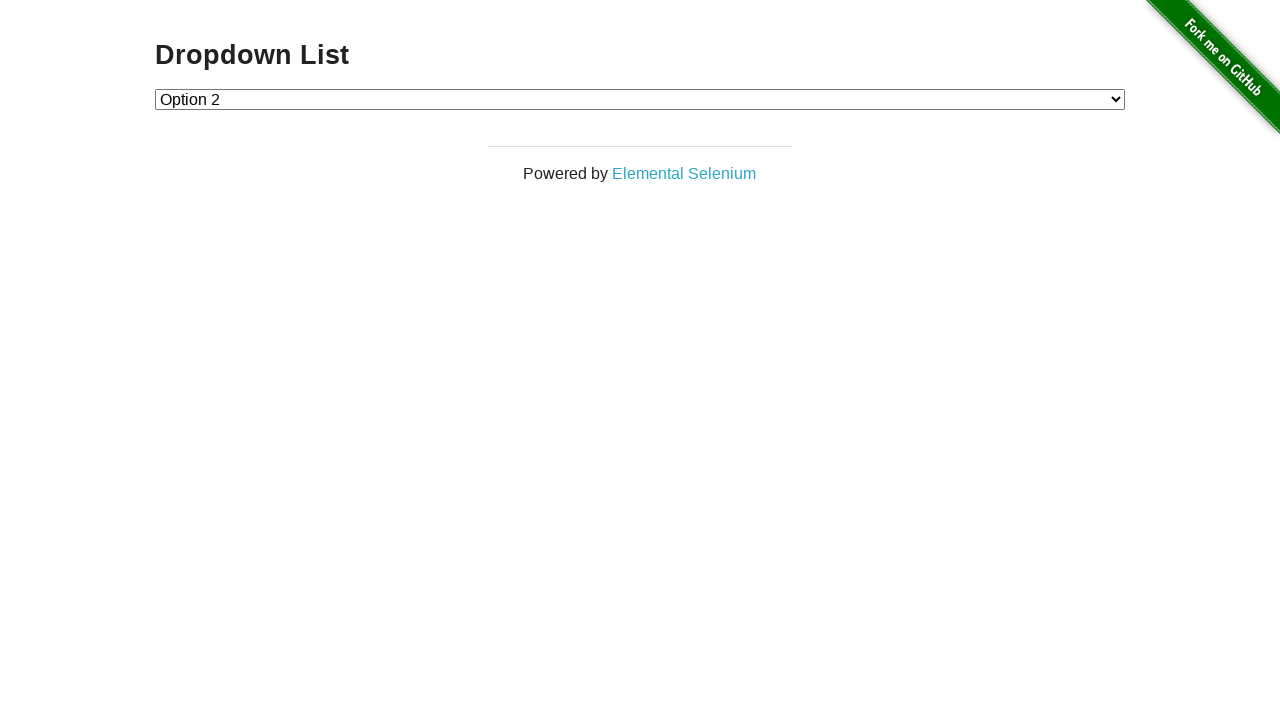

Selected dropdown option by visible text 'Option 2' on xpath=//select[@id='dropdown']
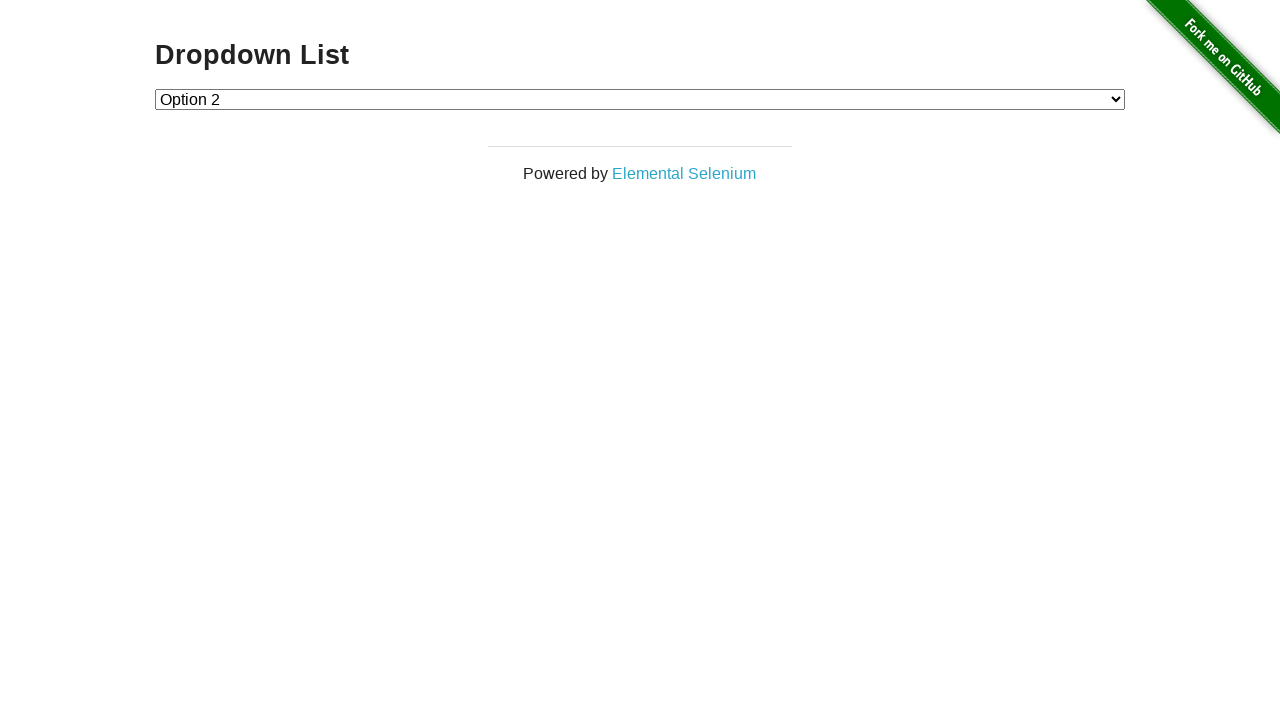

Selected dropdown option by value '1' on xpath=//select[@id='dropdown']
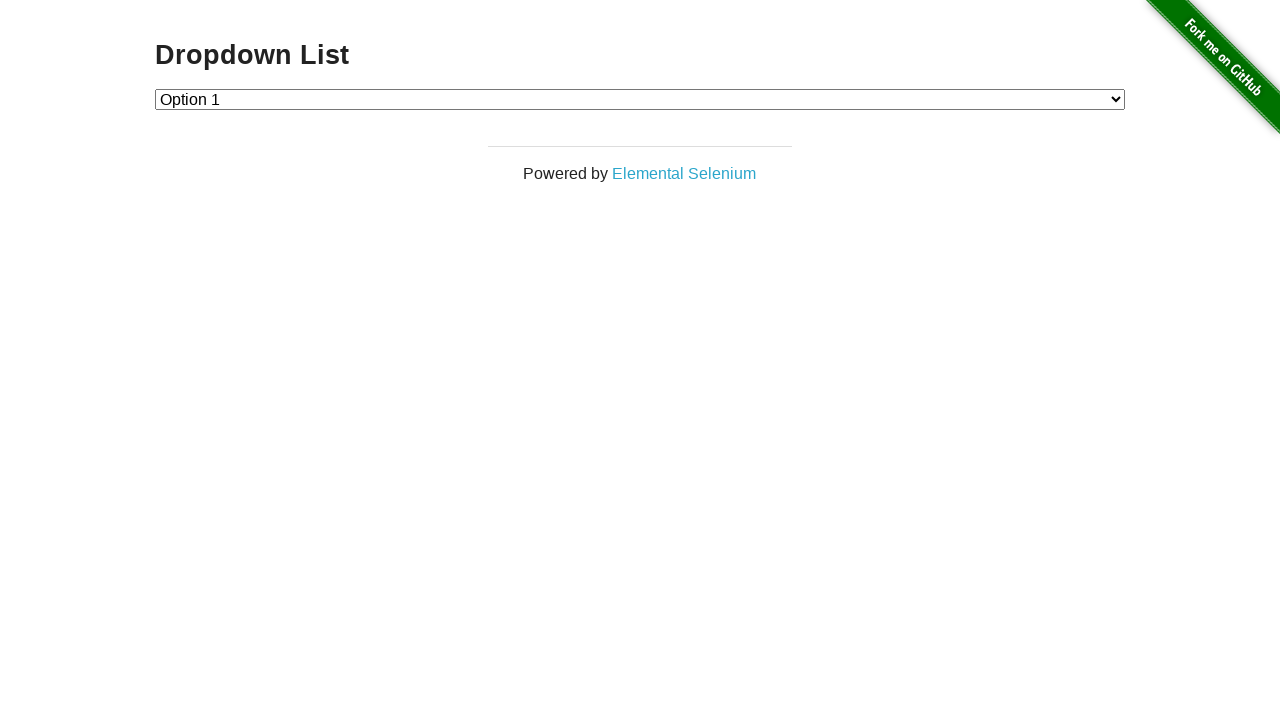

Selected dropdown option by index 2 on xpath=//select[@id='dropdown']
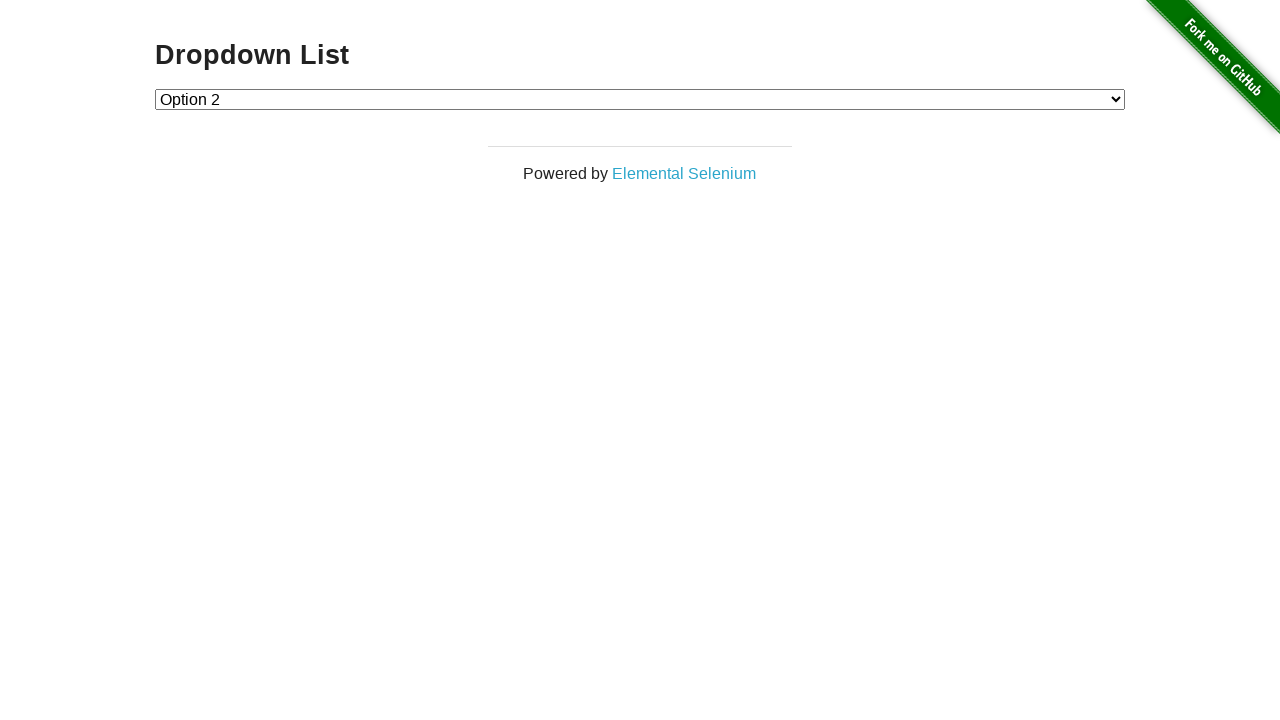

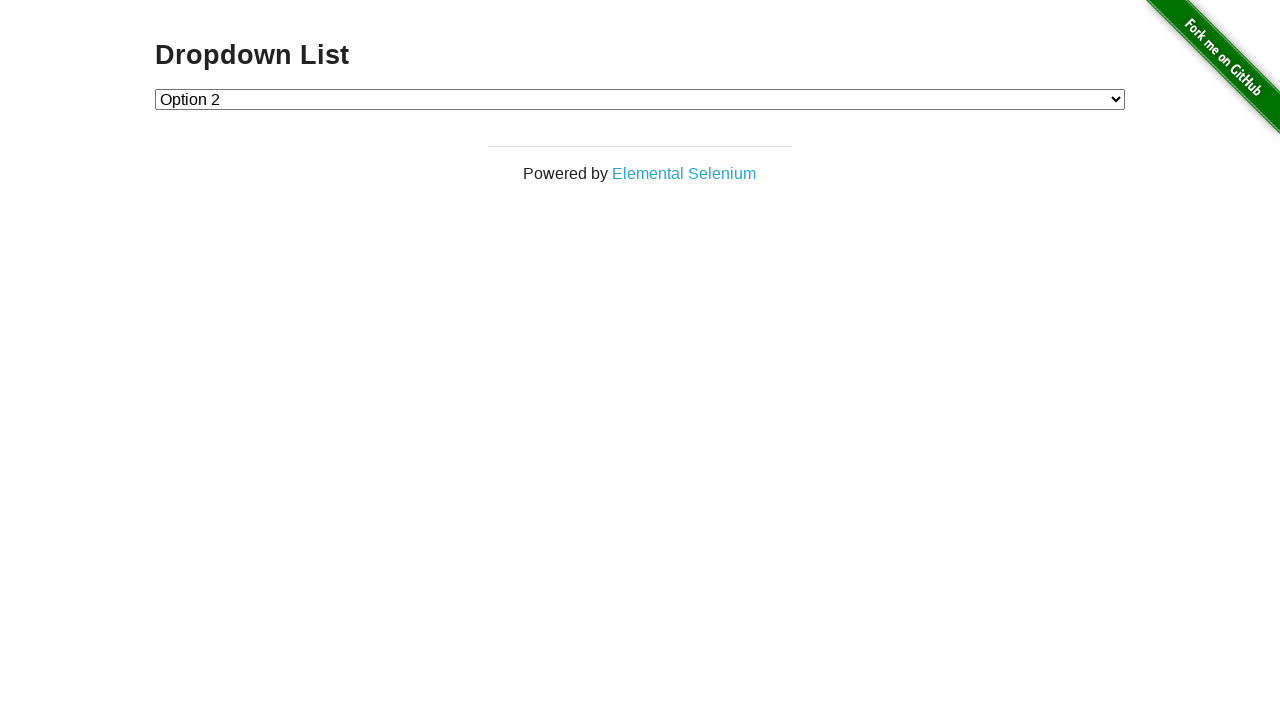